Tests highlighting an element on the page by finding an element by ID and applying a temporary red dashed border style to make it visually stand out.

Starting URL: http://the-internet.herokuapp.com/large

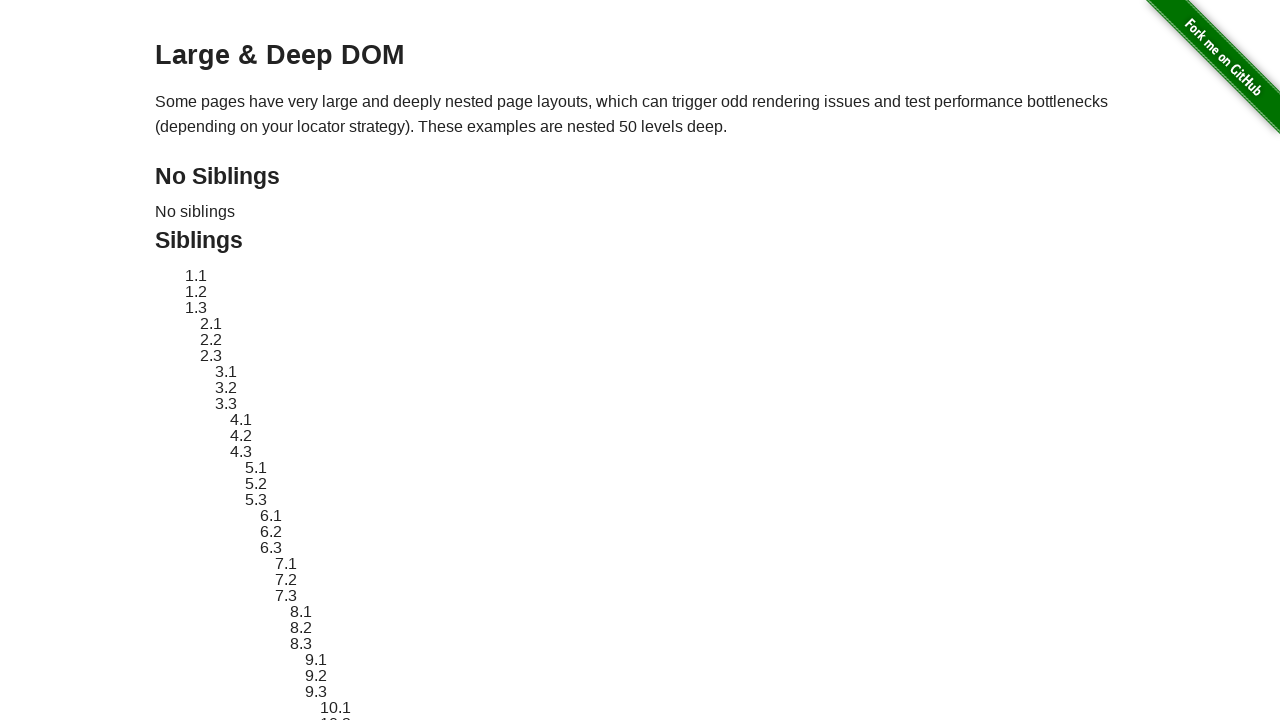

Located target element with ID 'sibling-2.3' and waited for it to load
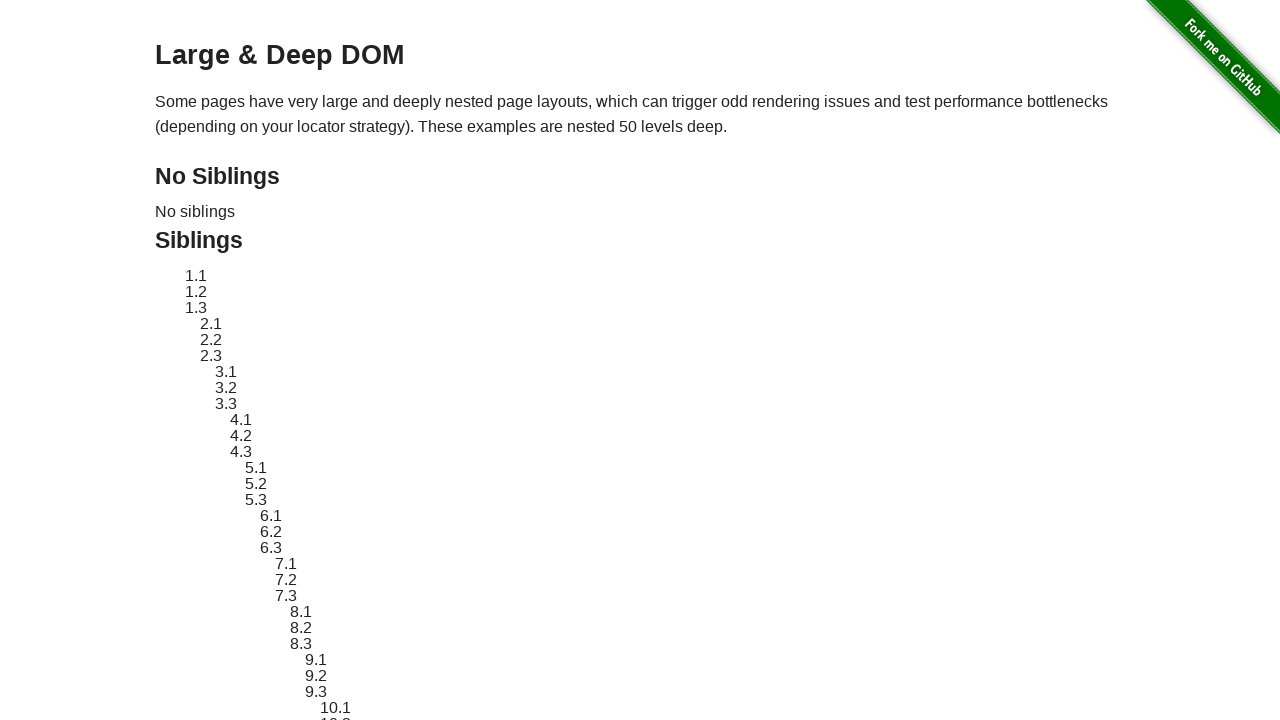

Retrieved original style attribute of the element
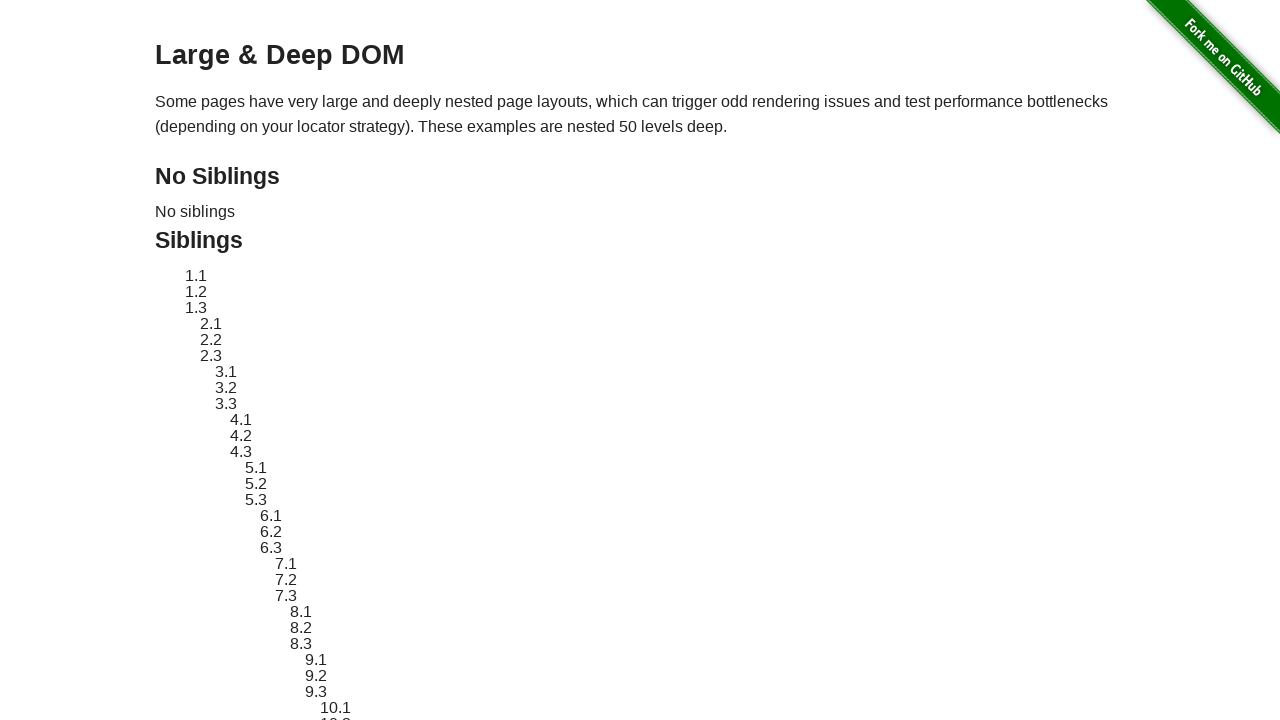

Applied red dashed border highlight style to element
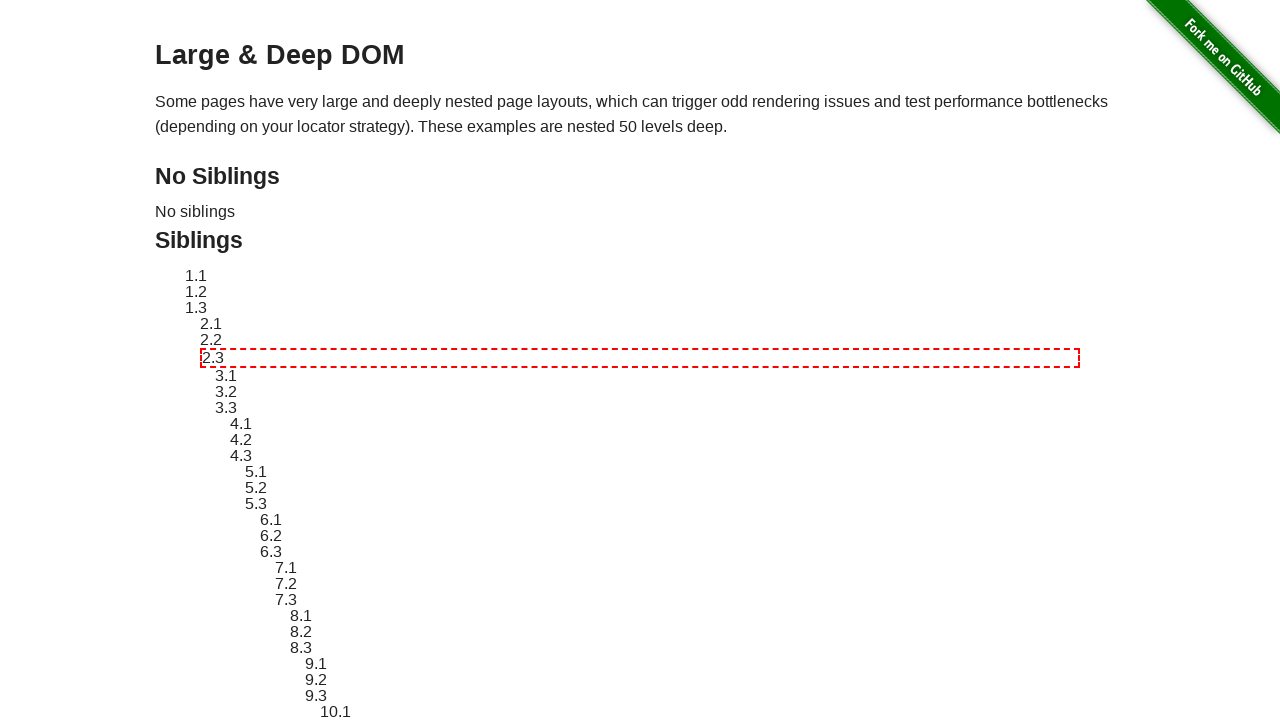

Waited 3 seconds to view the highlighted element
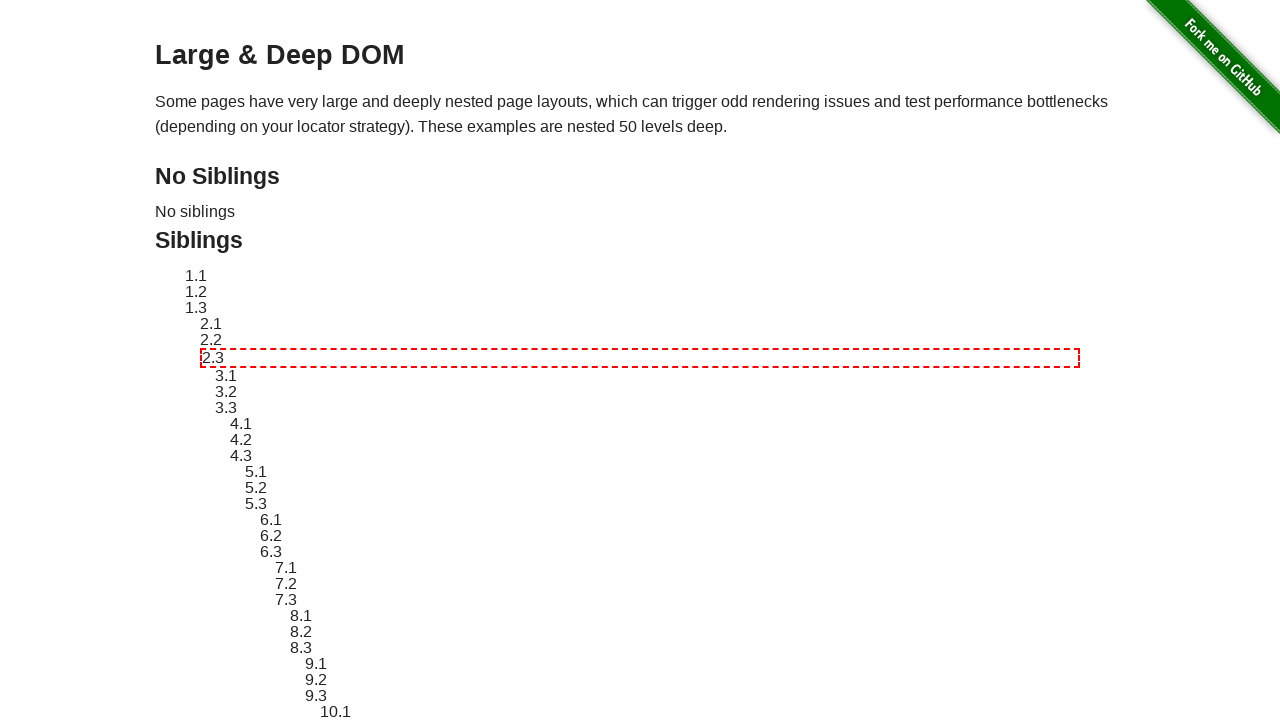

Reverted element style to original state
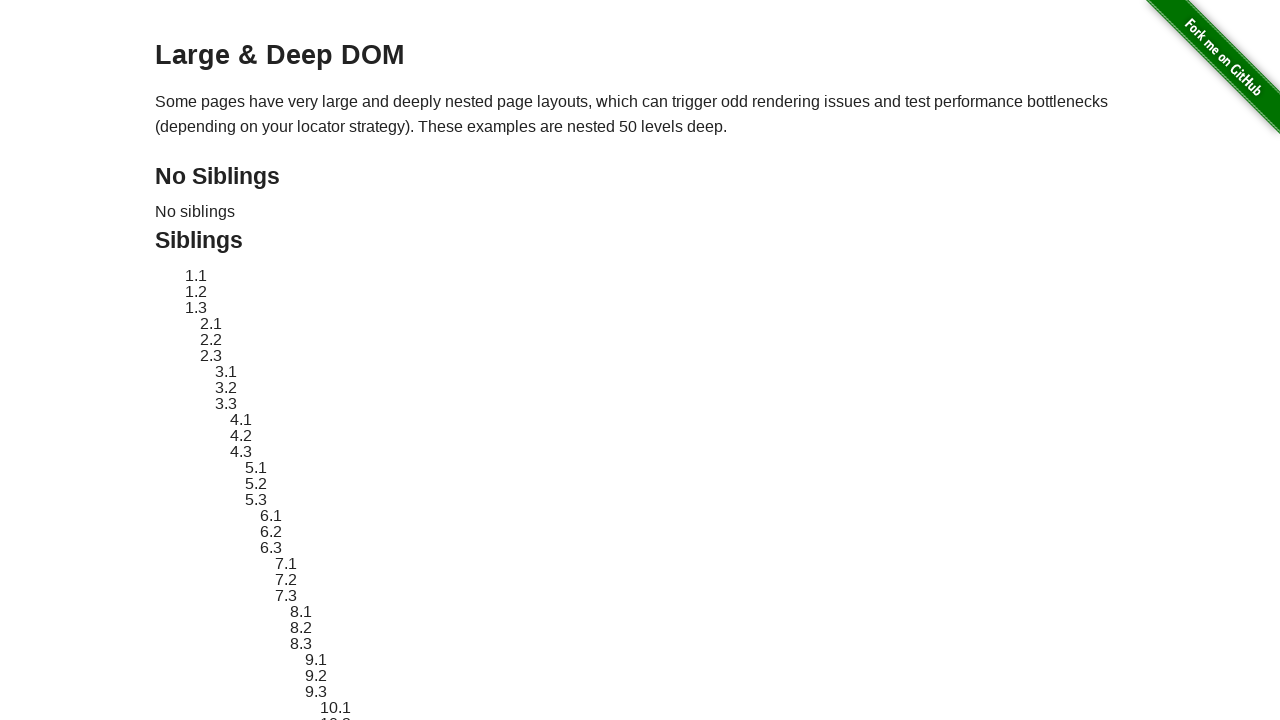

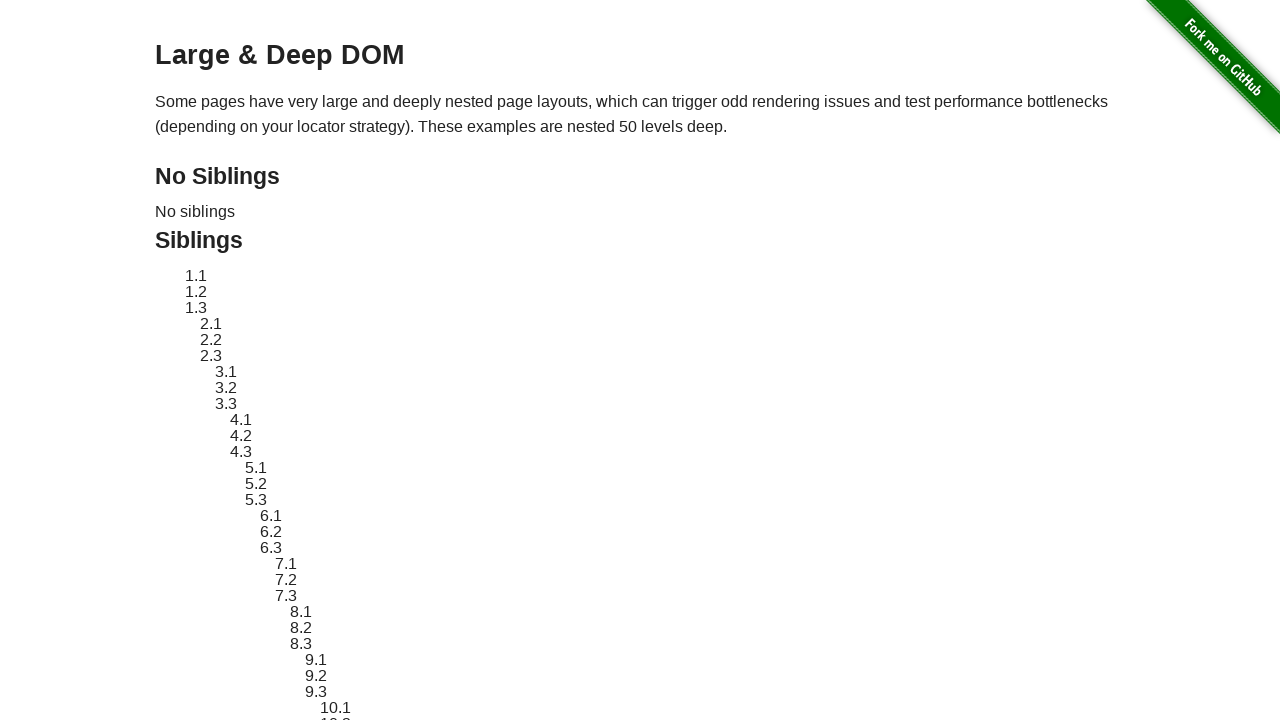